Tests navigation through the herokuapp demo site by clicking on different links and using browser back functionality

Starting URL: https://the-internet.herokuapp.com/

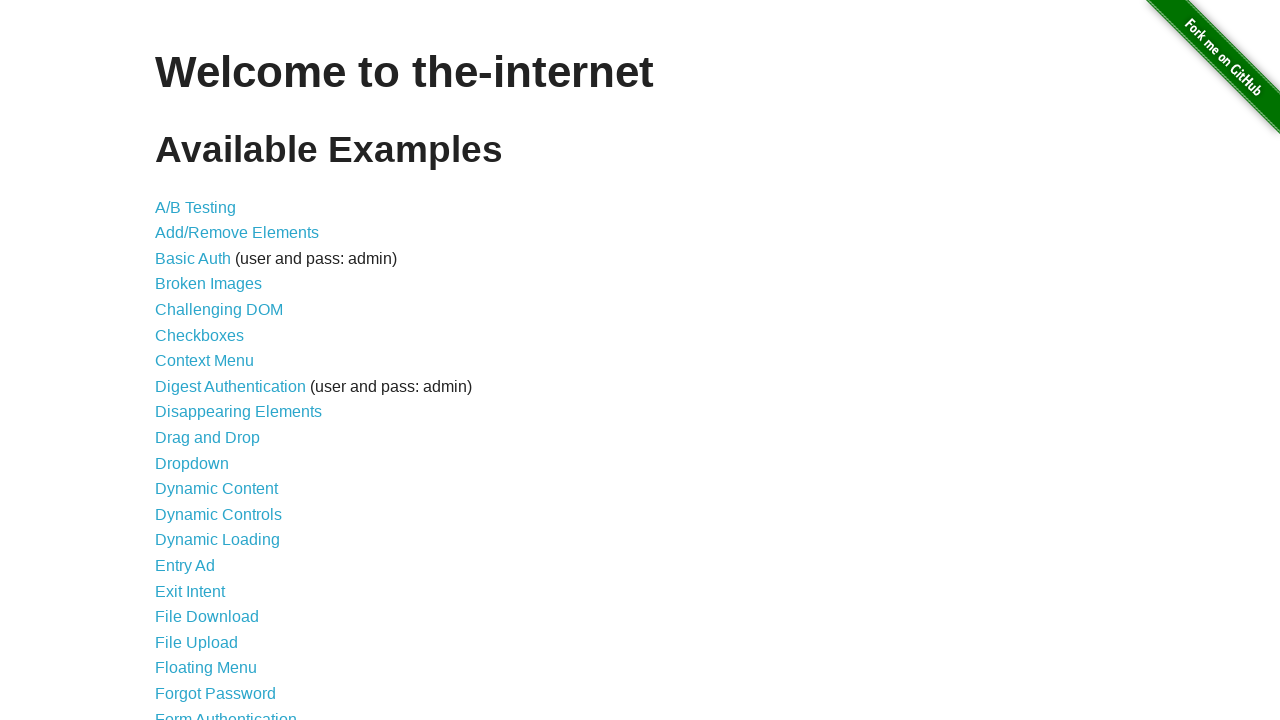

Clicked on Checkboxes link at (200, 335) on text=Checkboxes
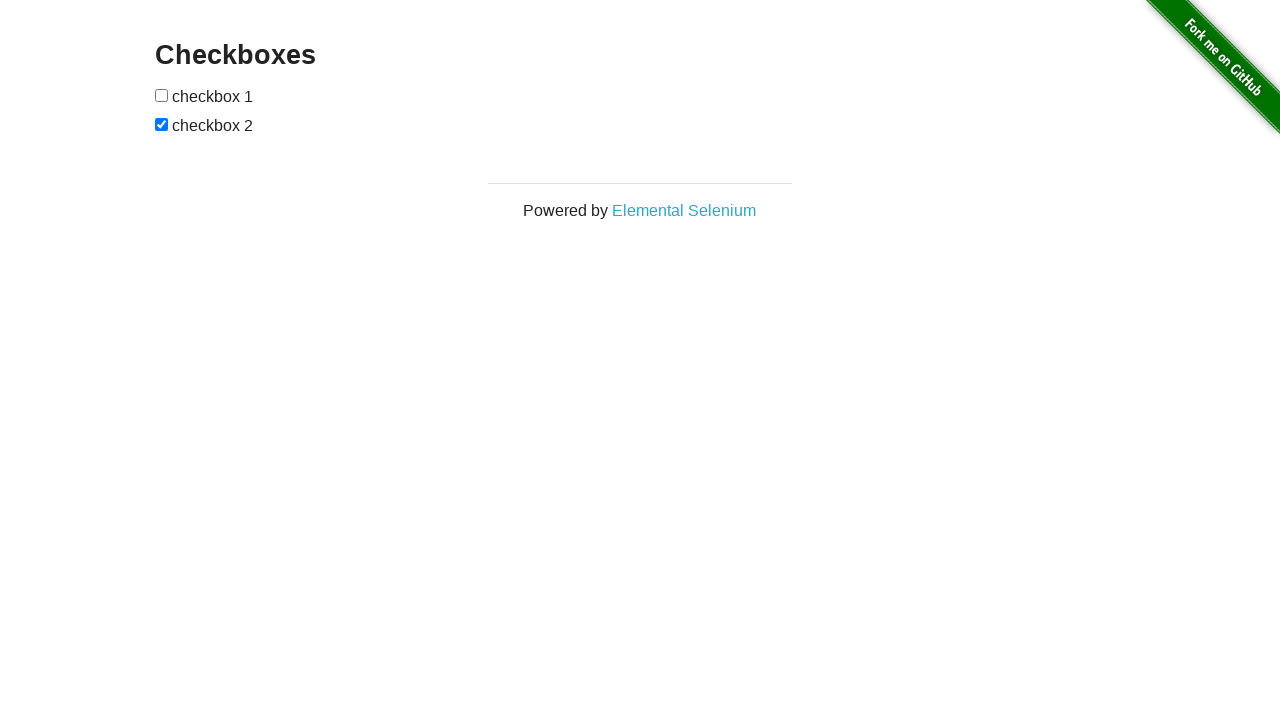

Navigated back to main page
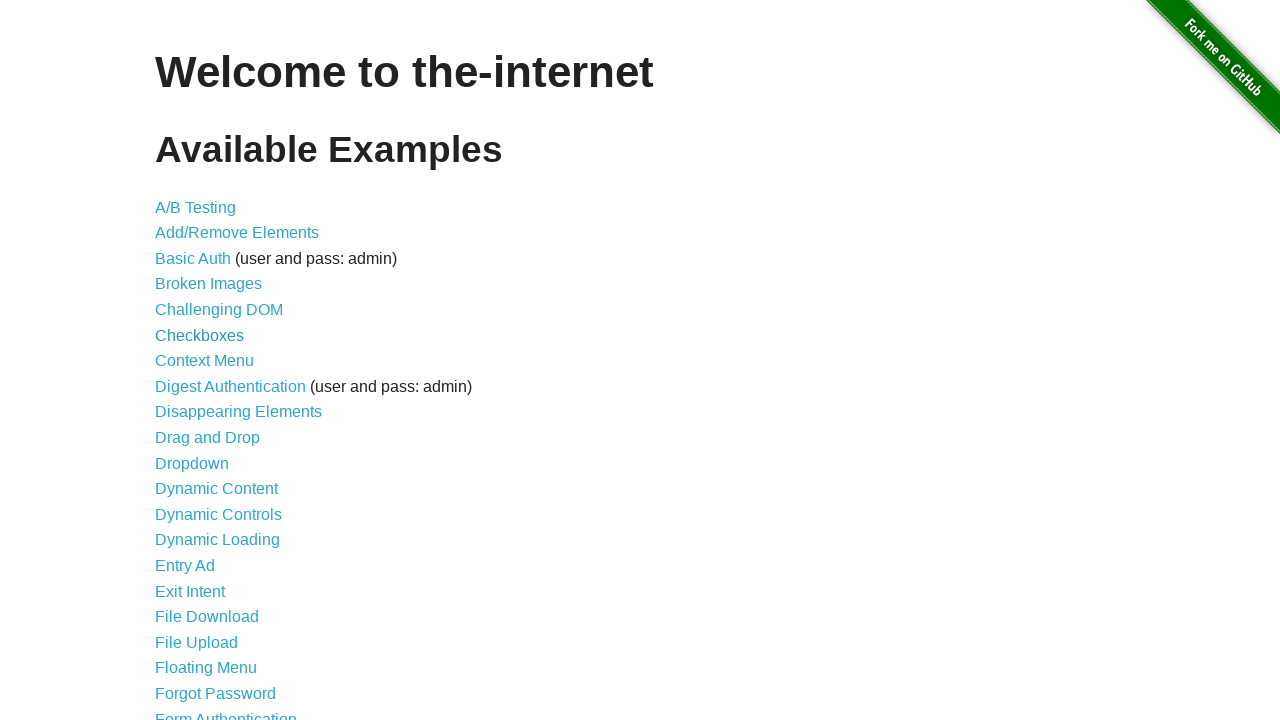

Clicked on Form Authentication link at (226, 712) on text=Form Authentication
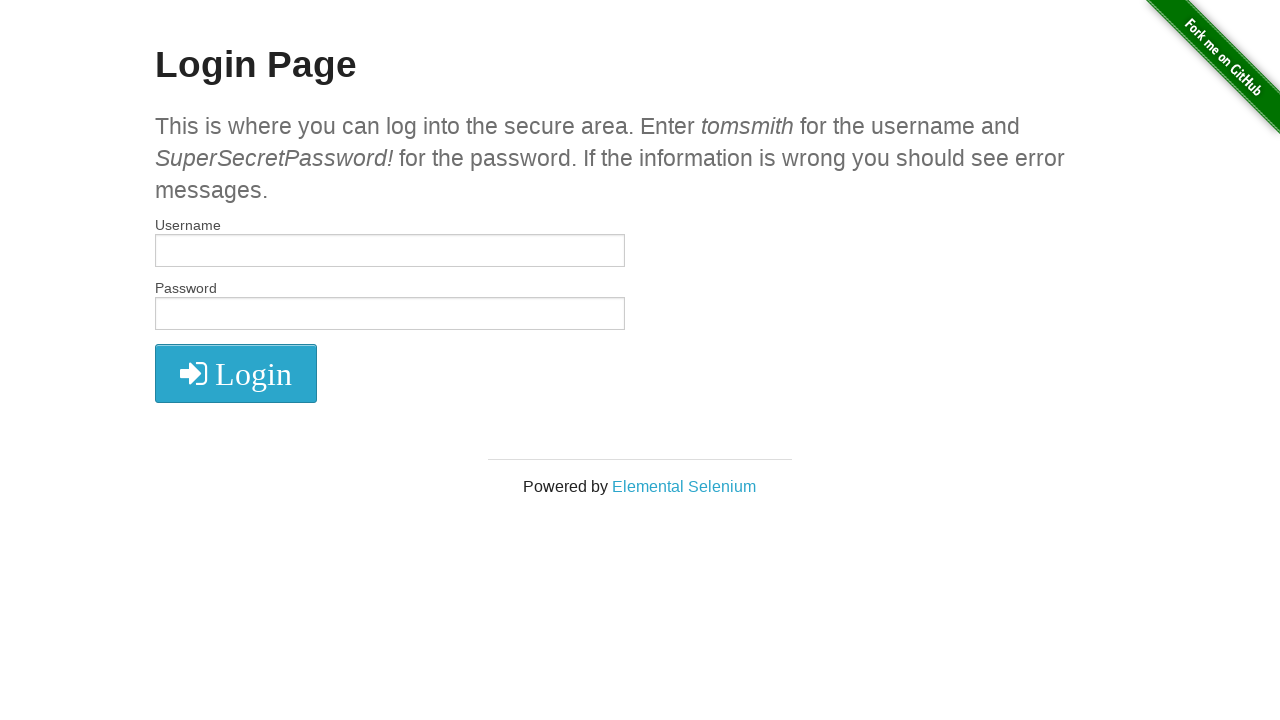

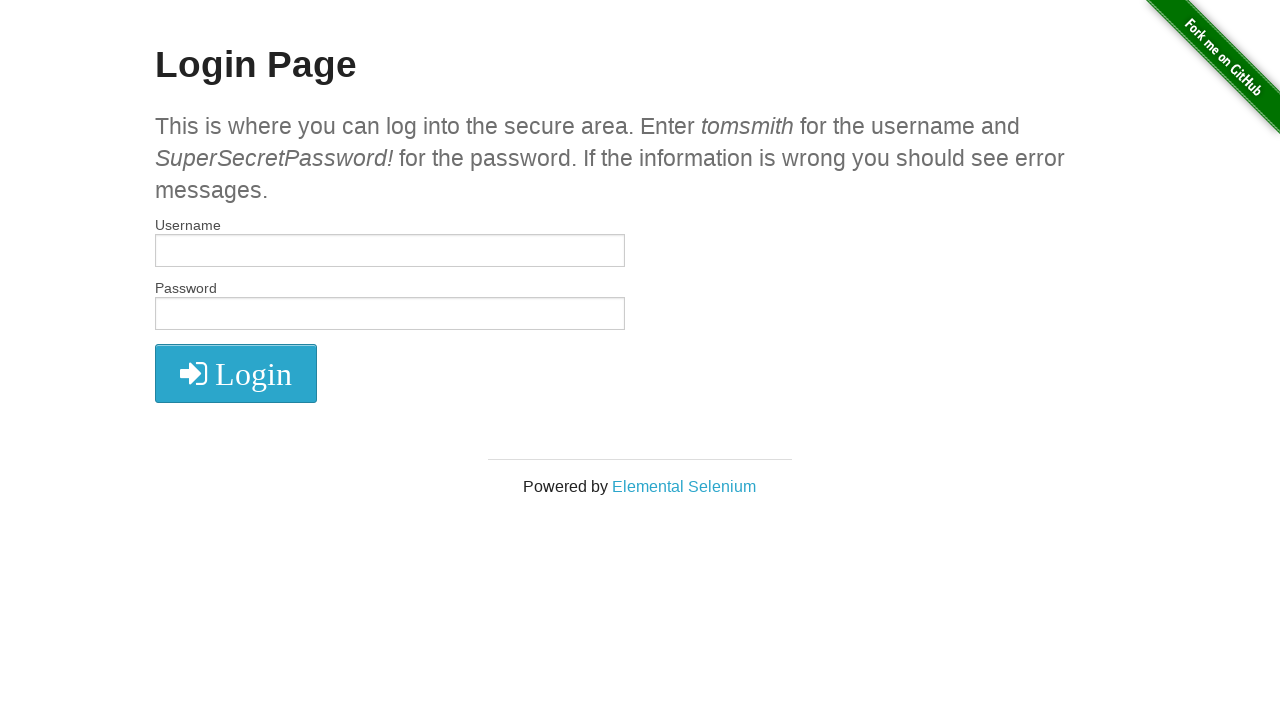